Tests HTML5 drag and drop functionality by dragging column A to column B and verifying the columns have swapped positions.

Starting URL: https://the-internet.herokuapp.com/drag_and_drop

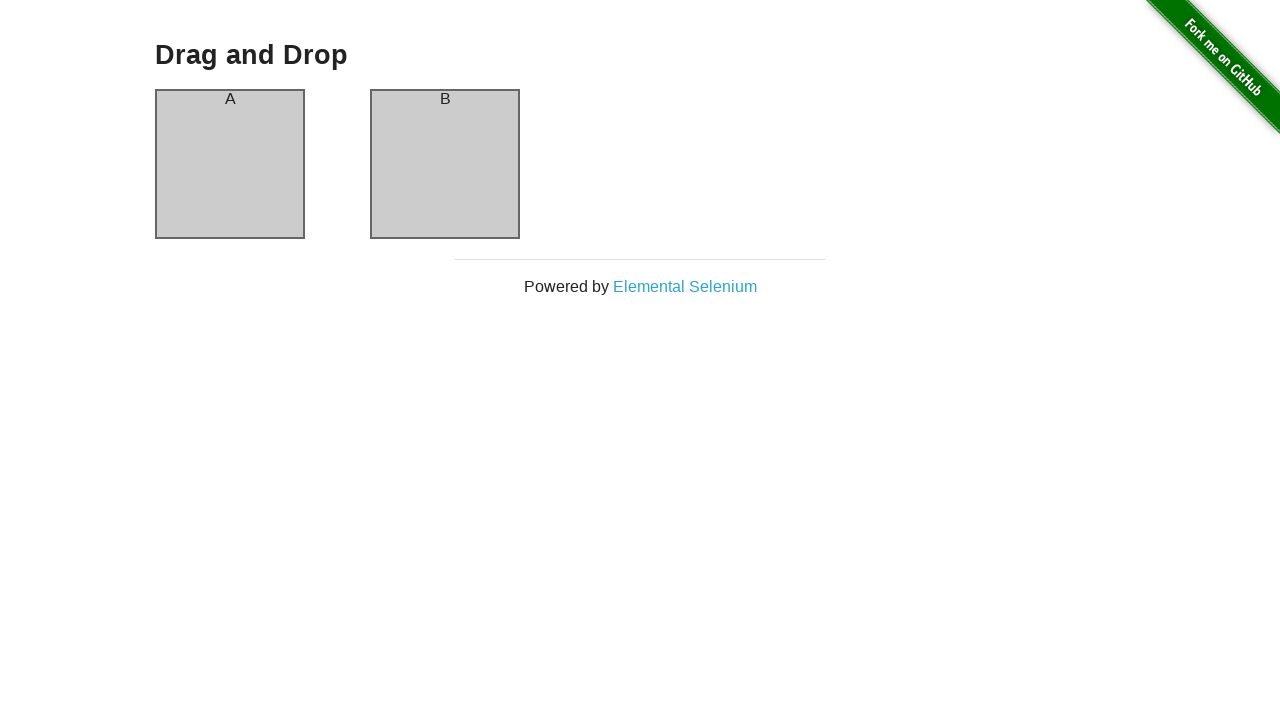

Waited for column A to be visible
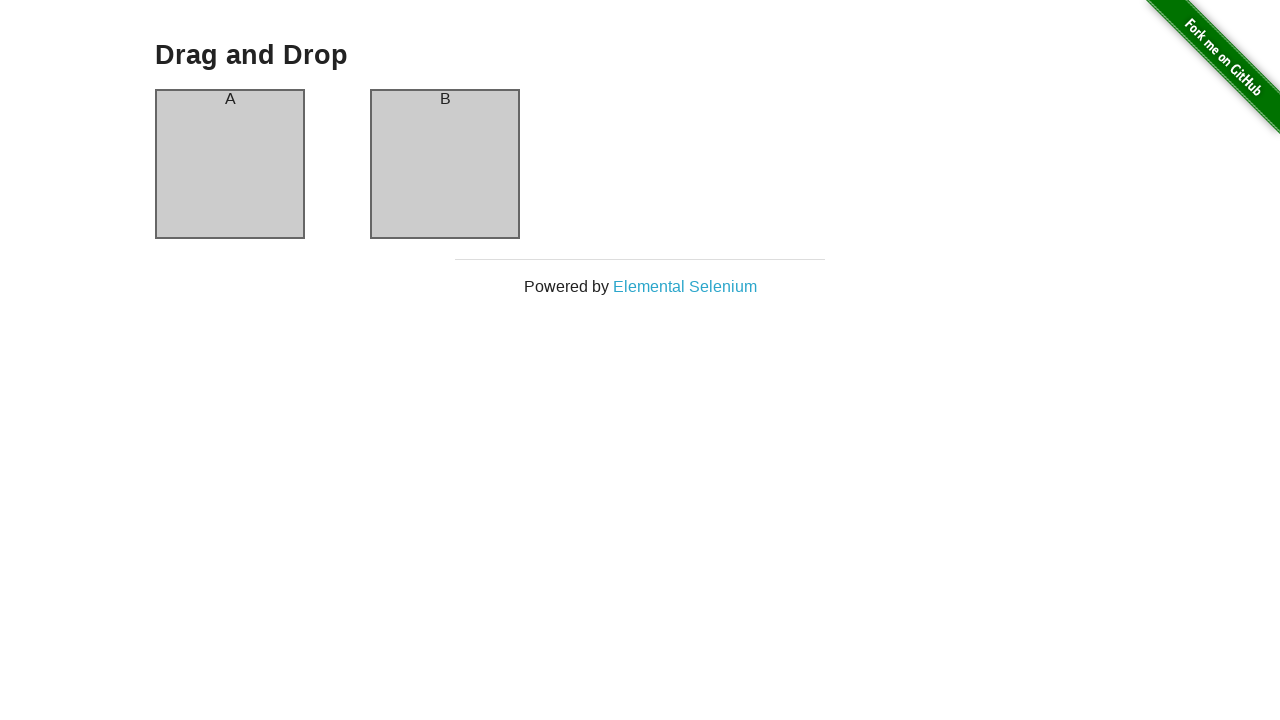

Waited for column B to be visible
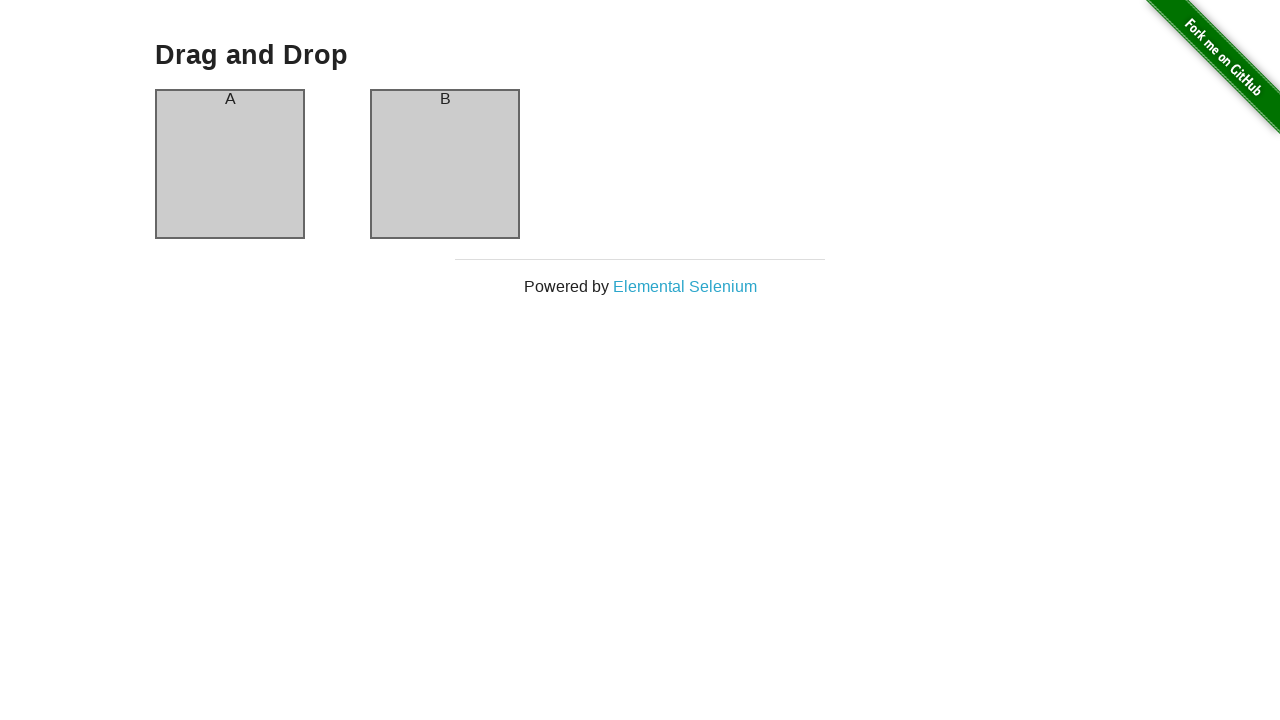

Located column A element
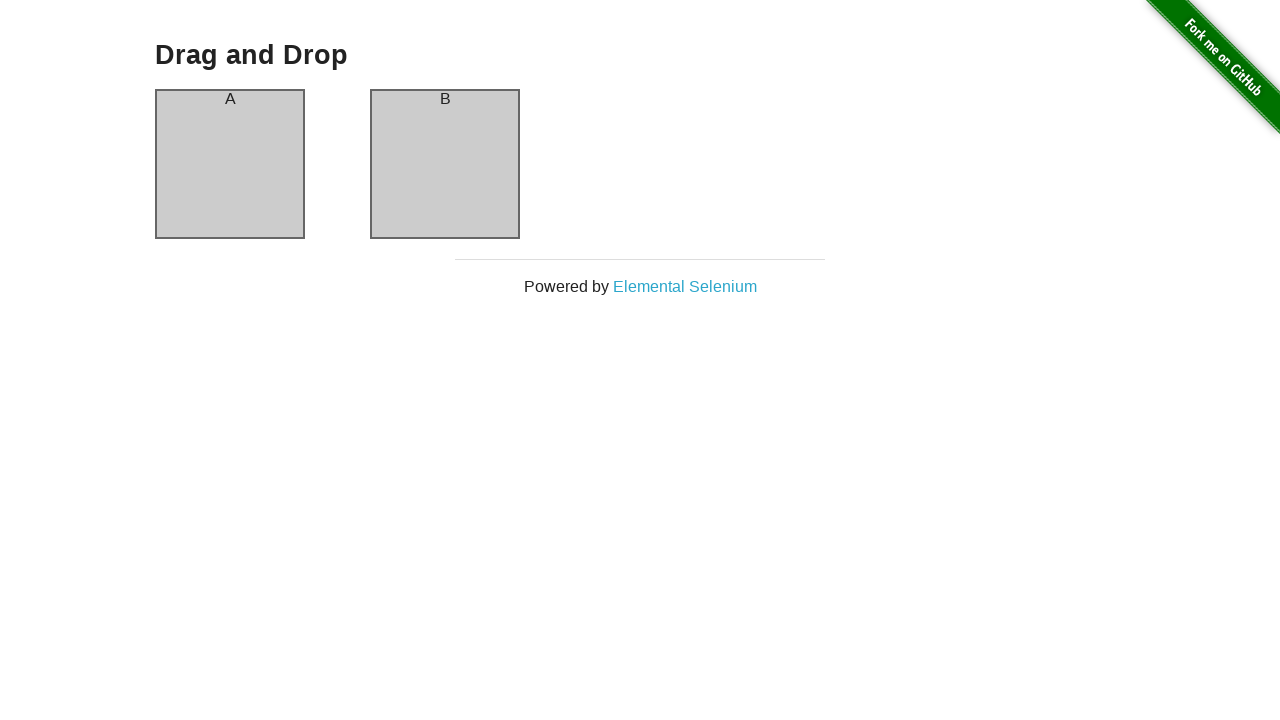

Located column B element
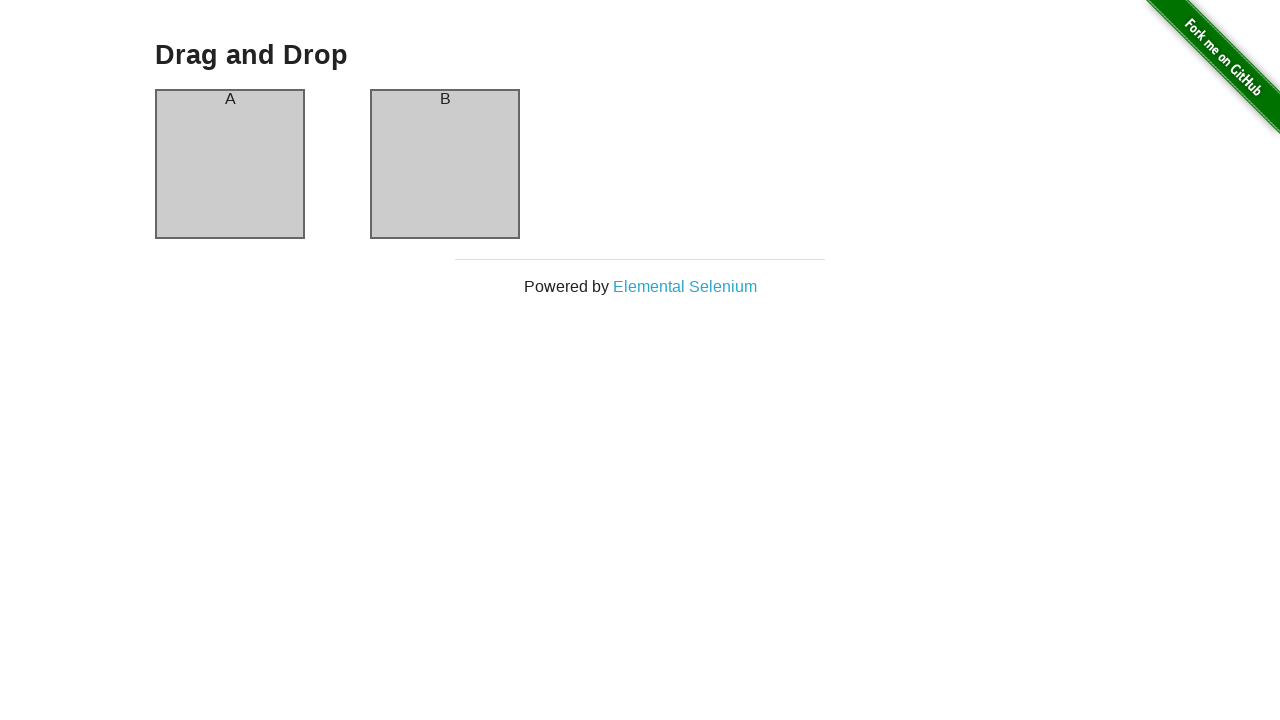

Dragged column A to column B at (445, 164)
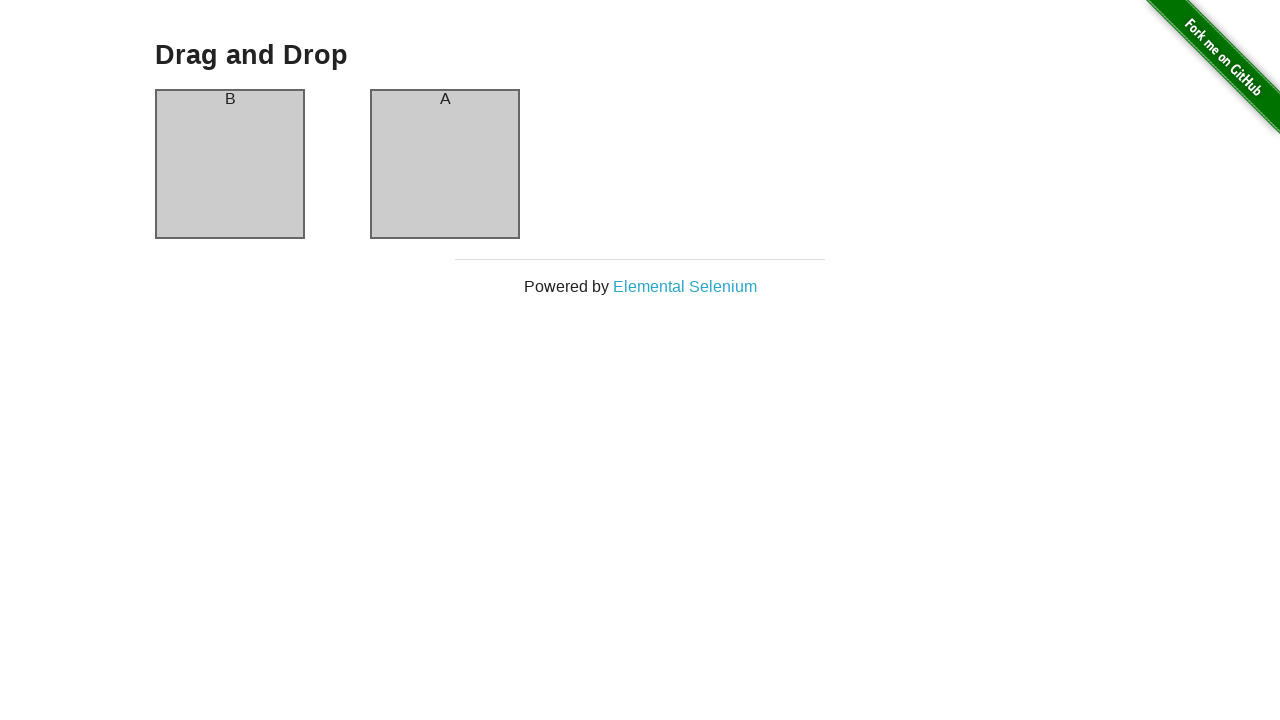

Verified that columns have swapped positions - column A now contains 'B'
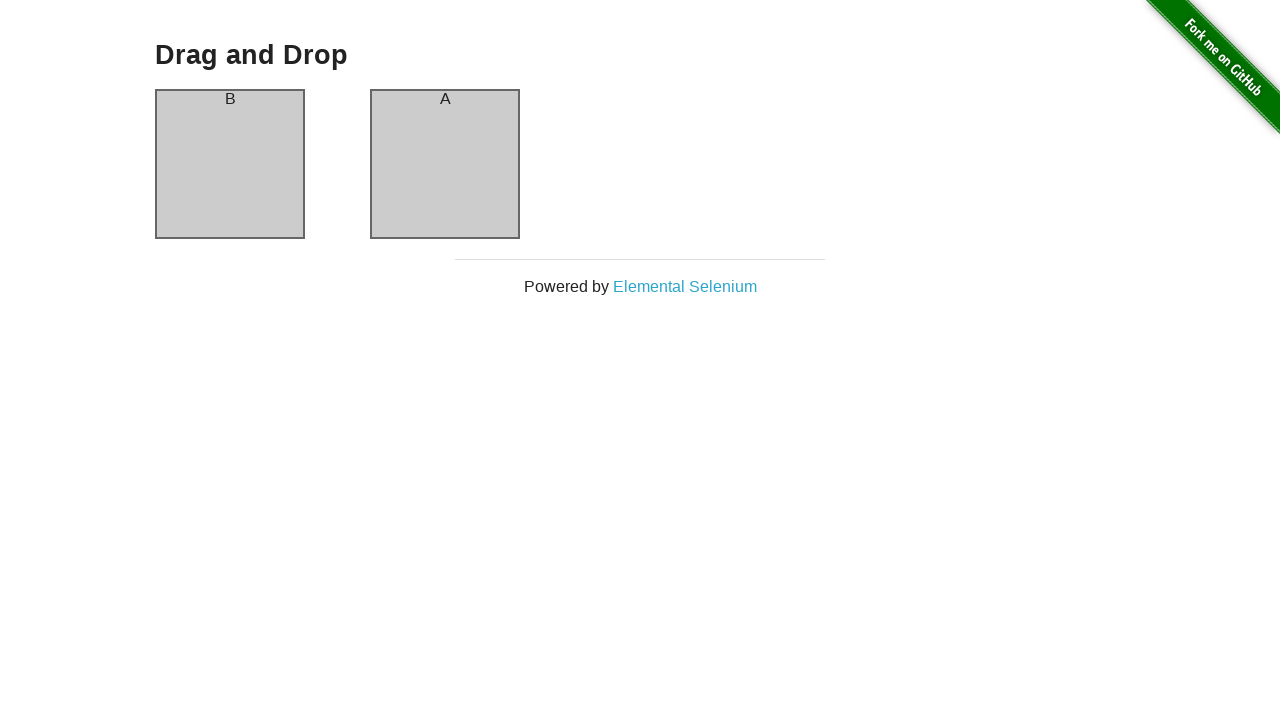

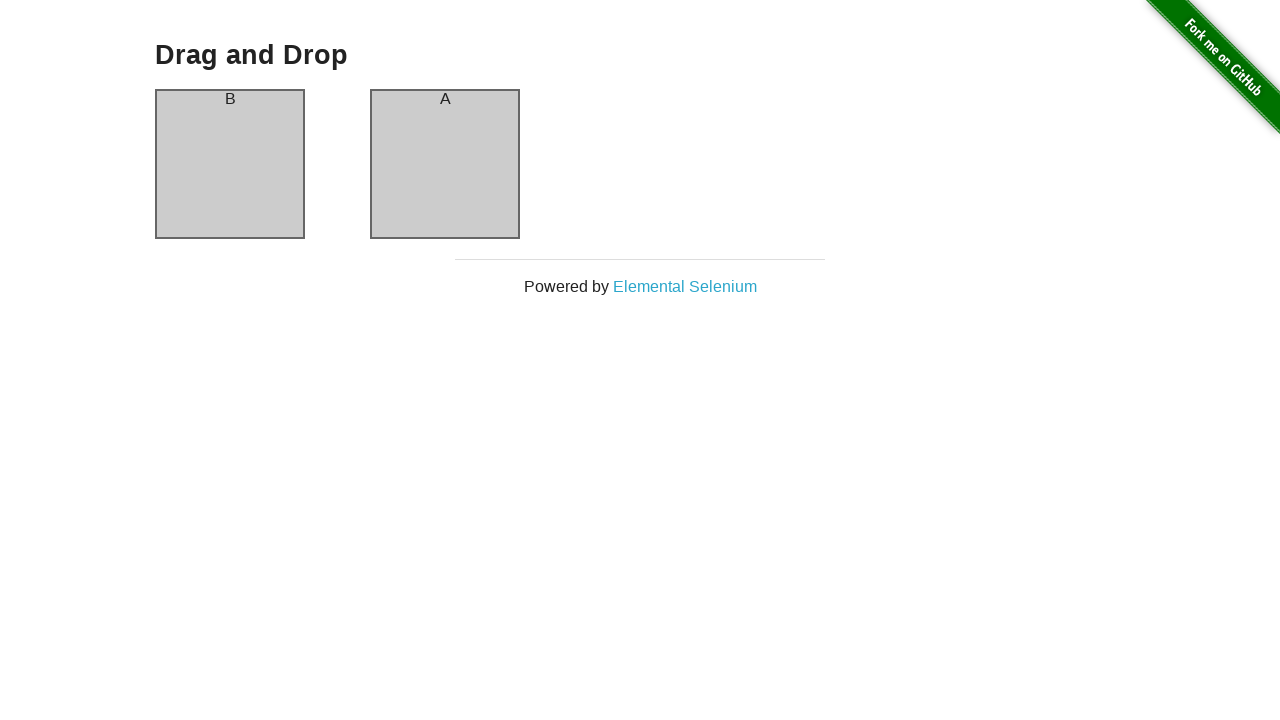